Tests a flight booking practice page by clicking on the round trip radio button and verifying that a specific div element's style attribute changes to indicate visibility

Starting URL: https://rahulshettyacademy.com/dropdownsPractise/#search.aspx?mode=search

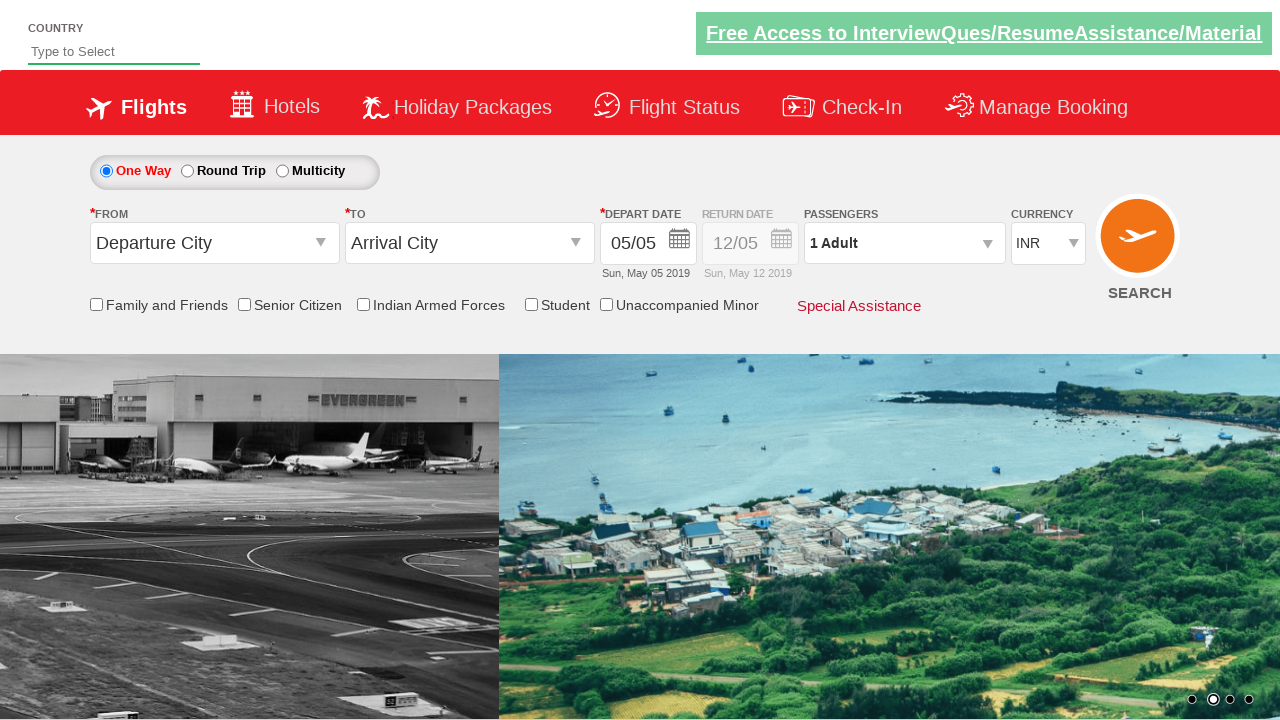

Clicked on the round trip radio button at (187, 171) on #ctl00_mainContent_rbtnl_Trip_1
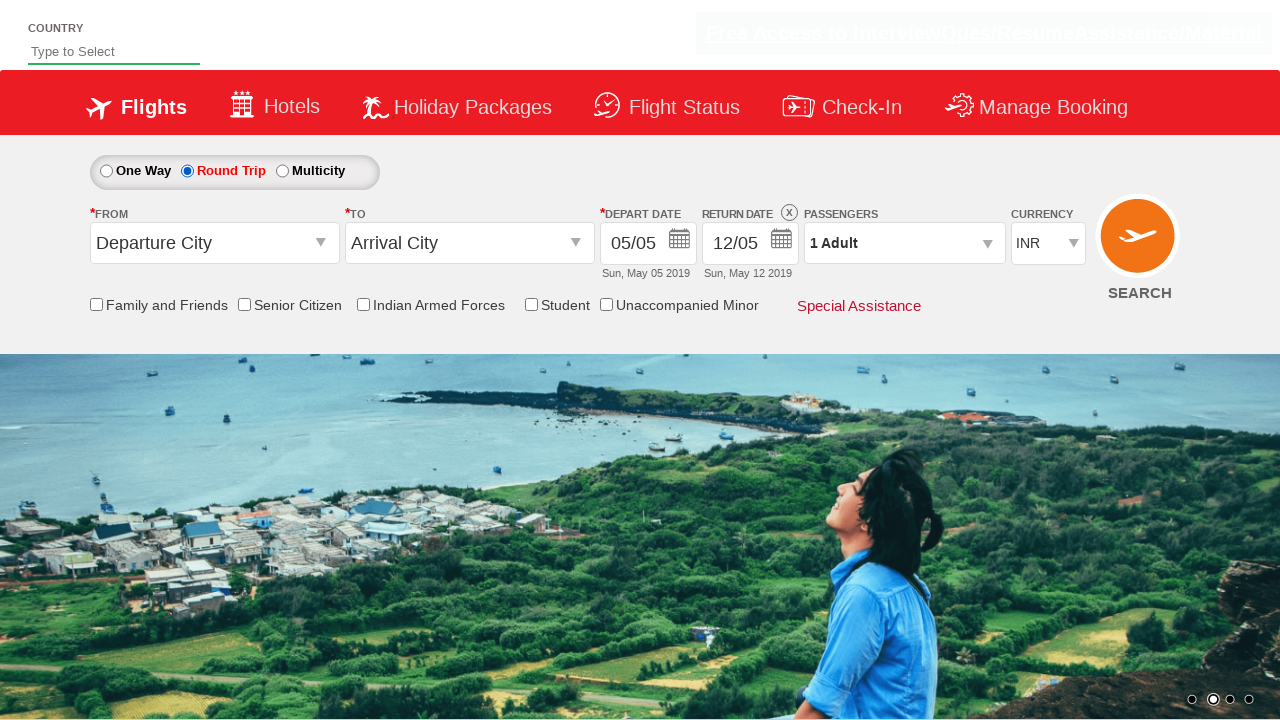

Verified that Div1 style attribute changed to indicate visibility
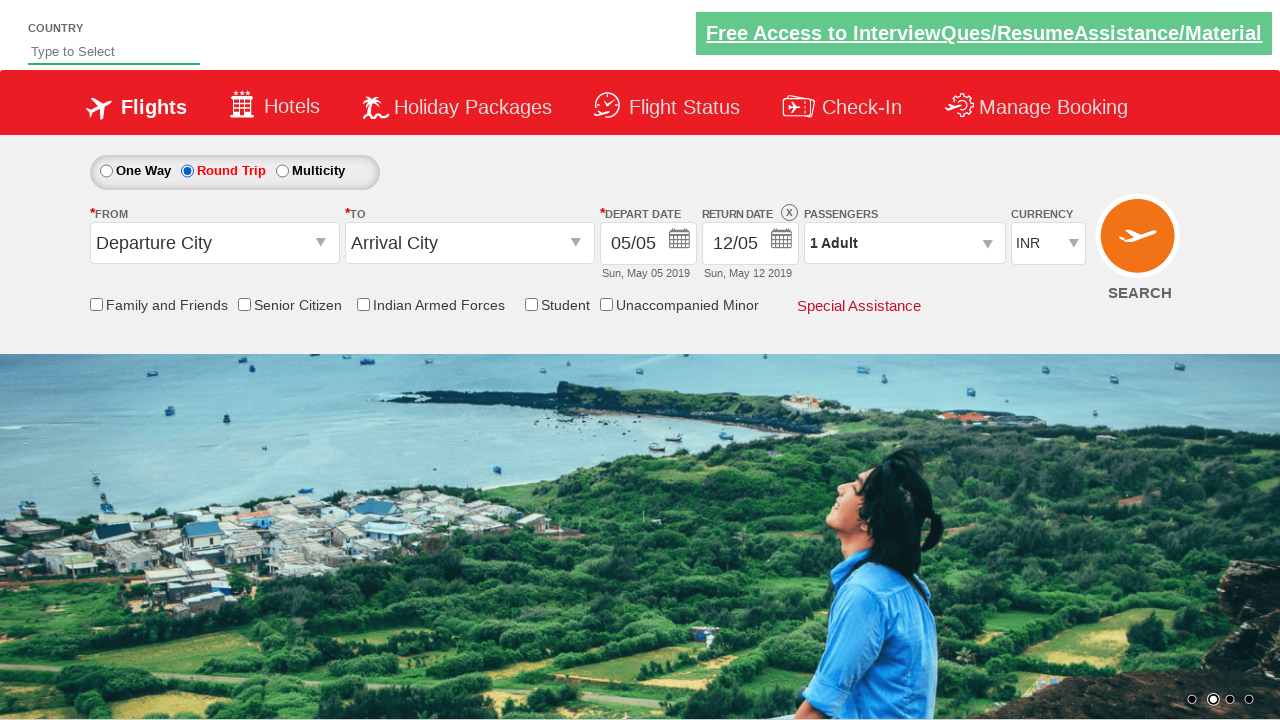

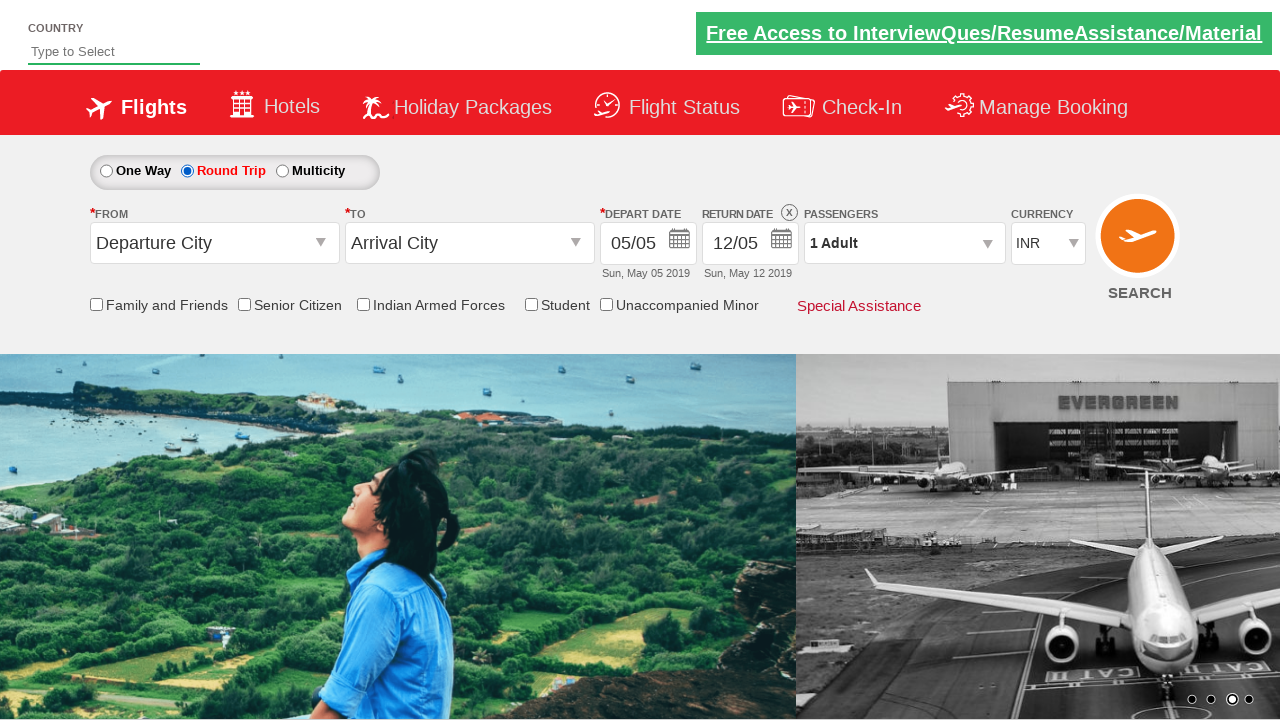